Tests dynamic element interaction by clicking a START/STOP button 5 times using XPath selector, verifying the button can be located regardless of its current text state

Starting URL: https://testautomationpractice.blogspot.com/

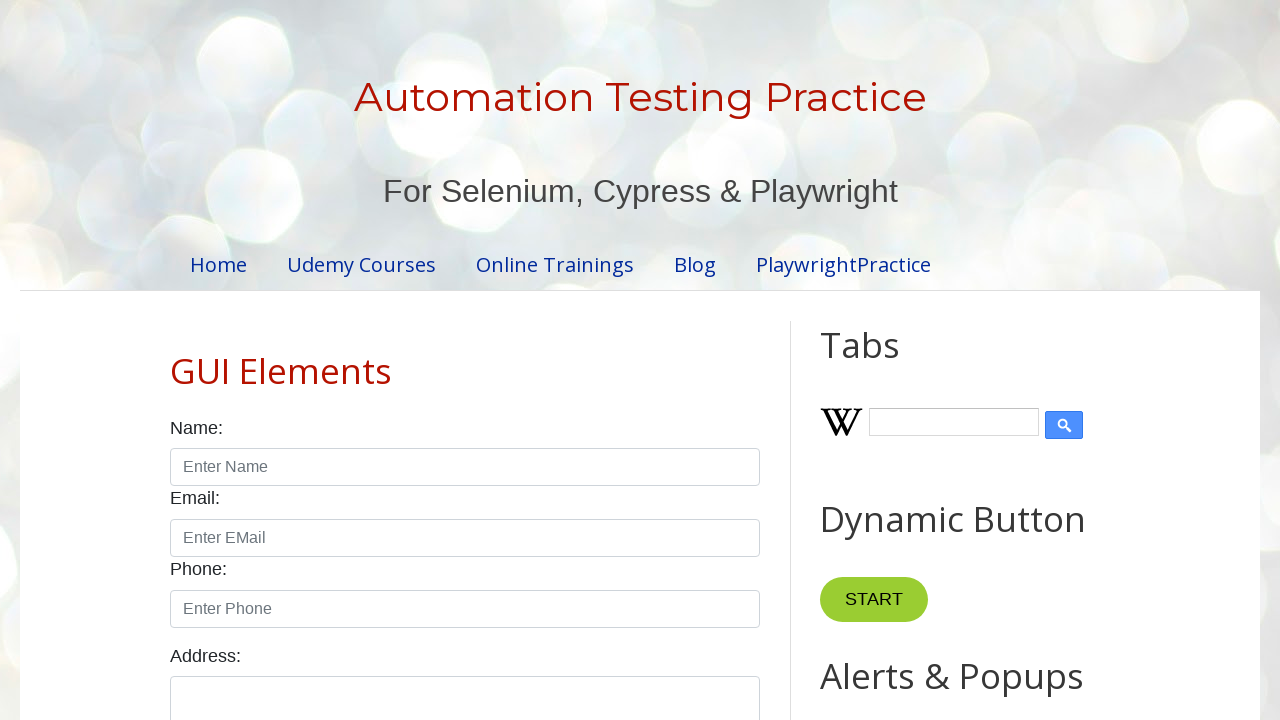

Located START/STOP button using XPath selector
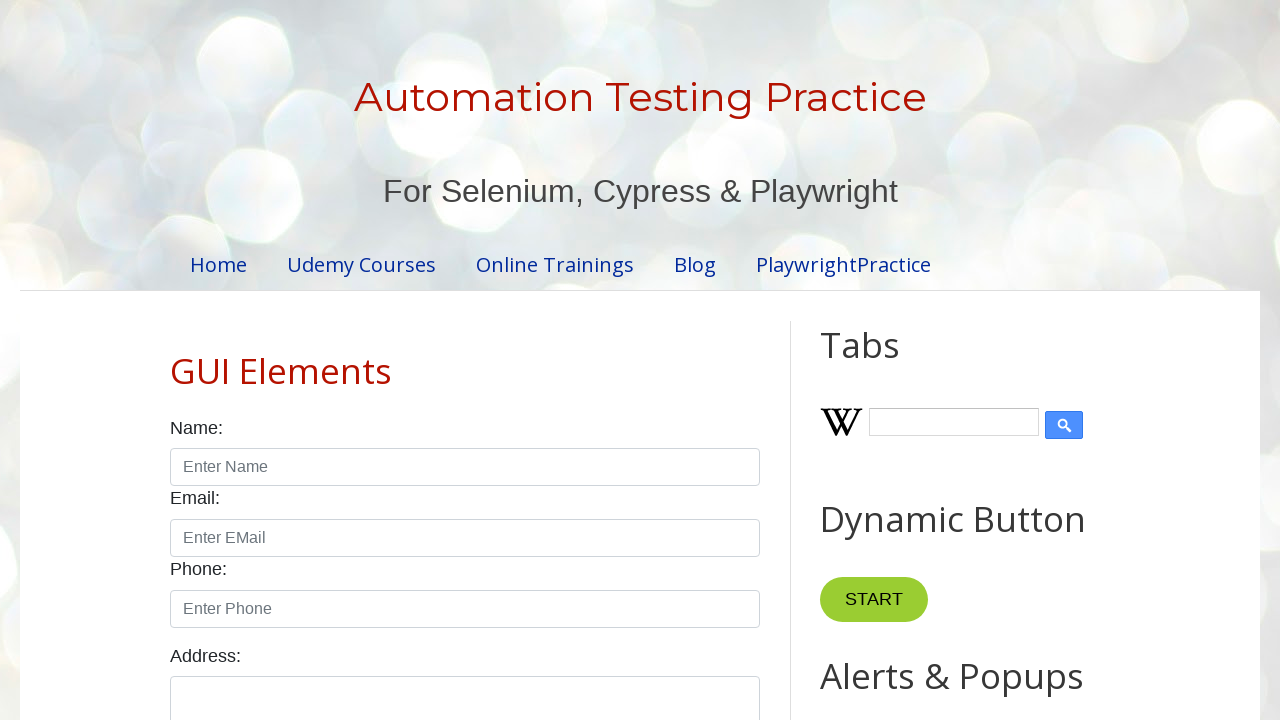

Clicked START/STOP button (iteration 1 of 5) at (874, 600) on xpath=//button[text()='START' or text()='STOP']
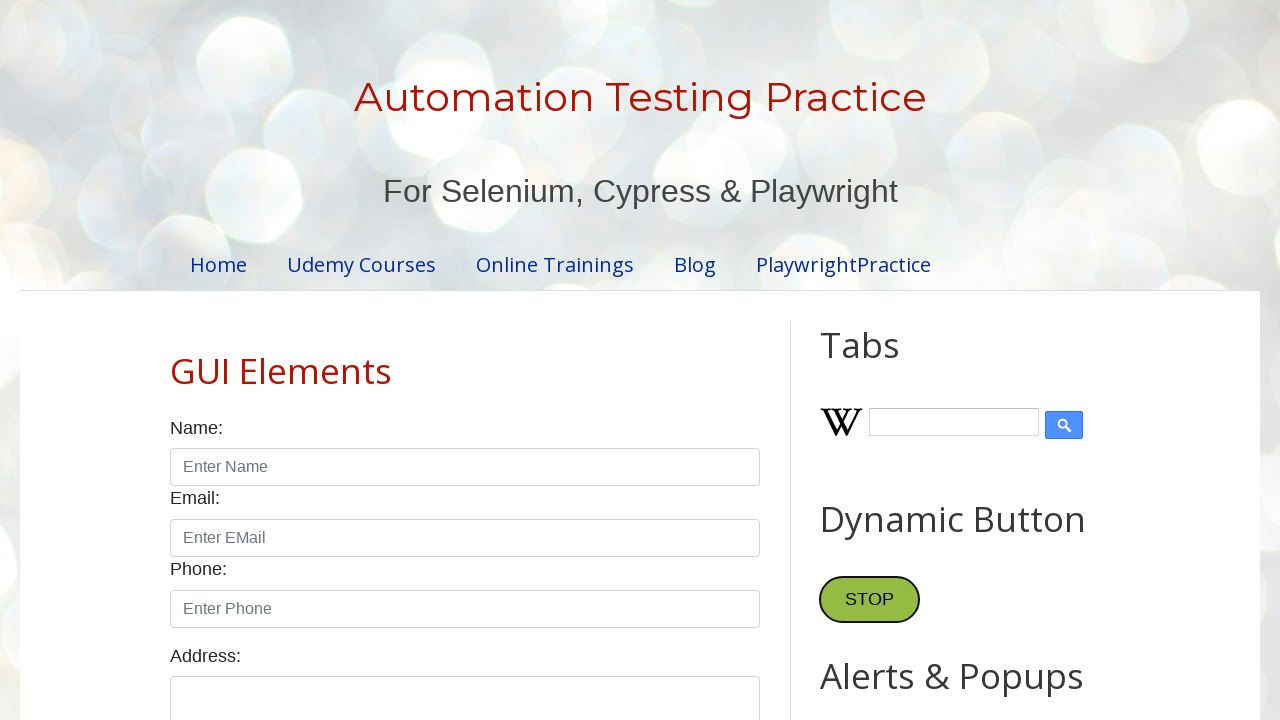

Waited 2 seconds for button state change
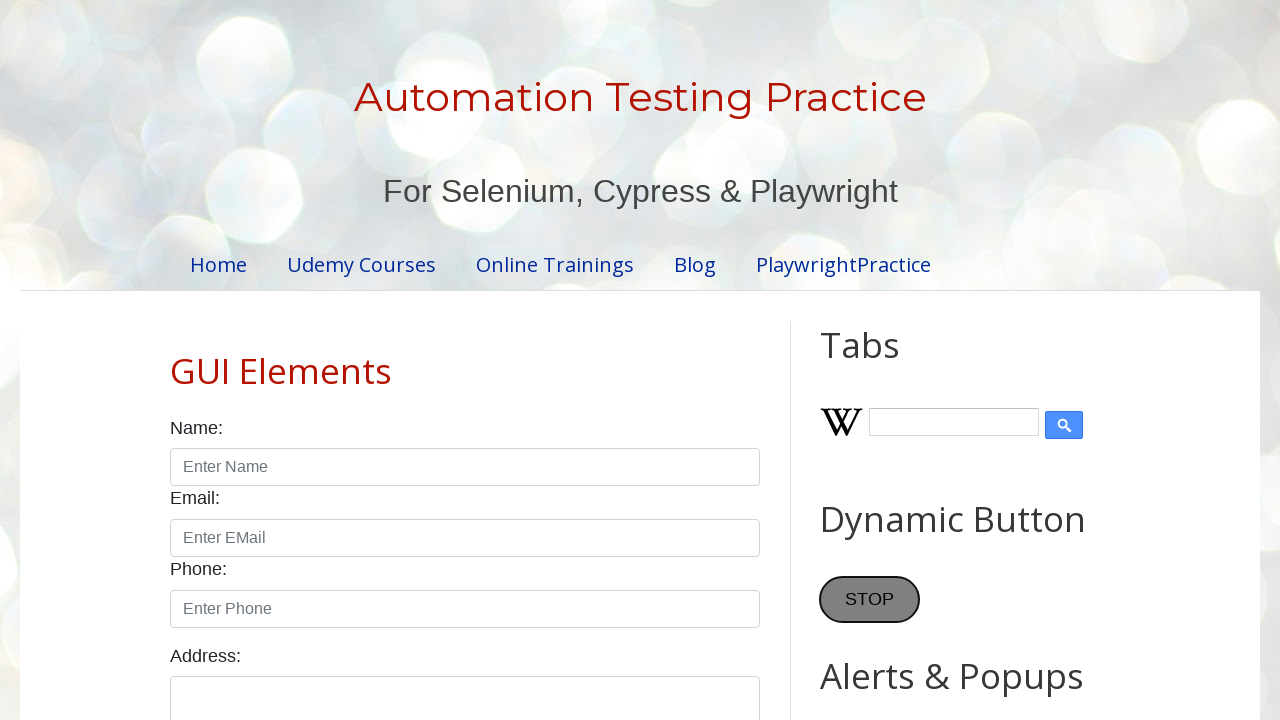

Located START/STOP button using XPath selector
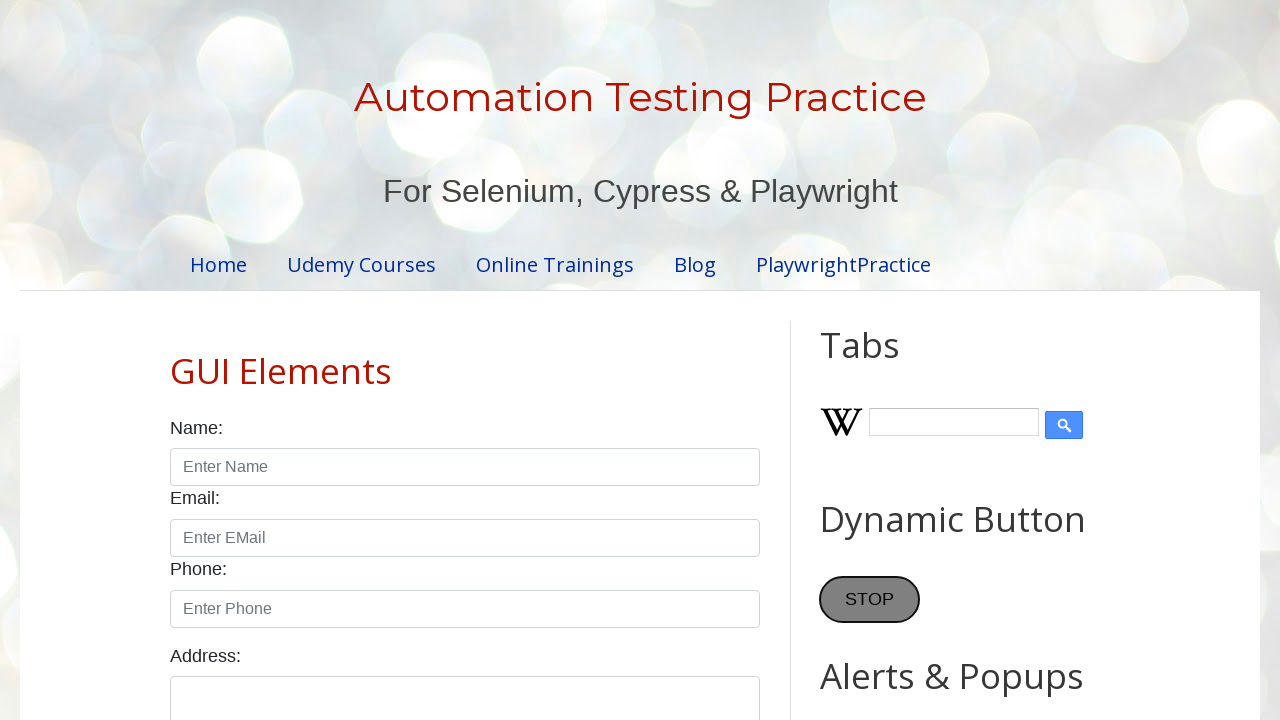

Clicked START/STOP button (iteration 2 of 5) at (870, 600) on xpath=//button[text()='START' or text()='STOP']
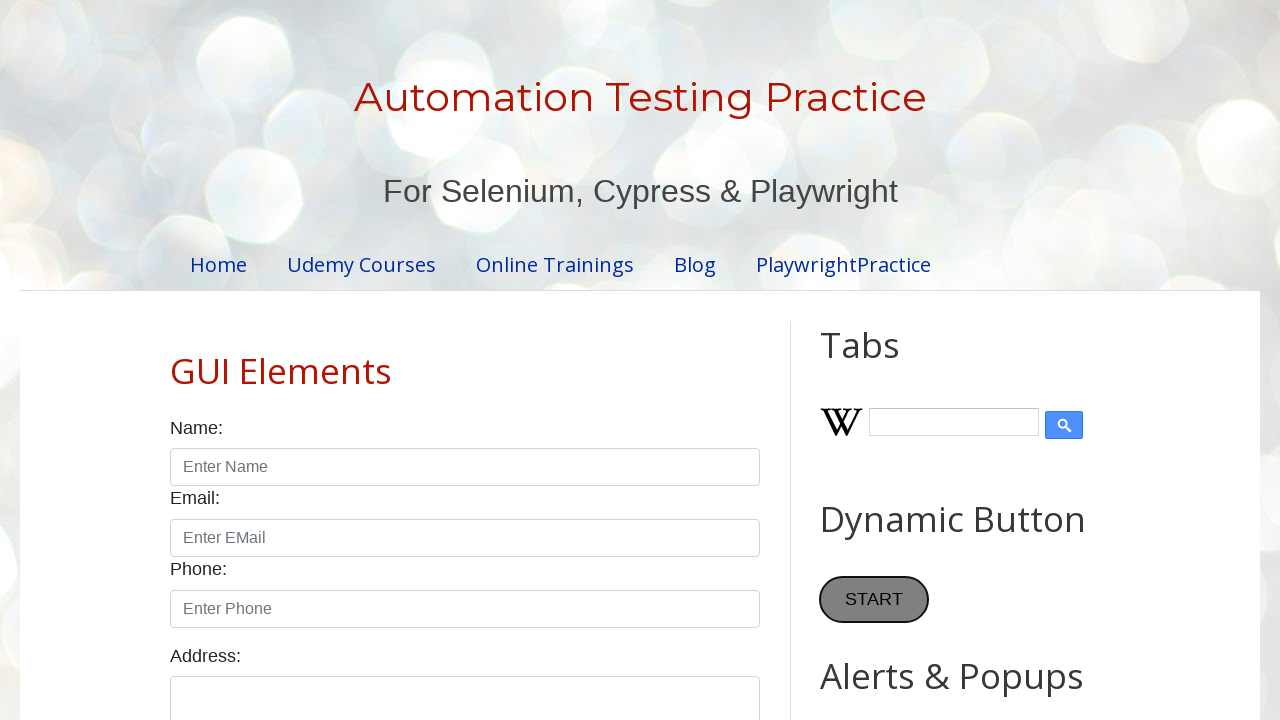

Waited 2 seconds for button state change
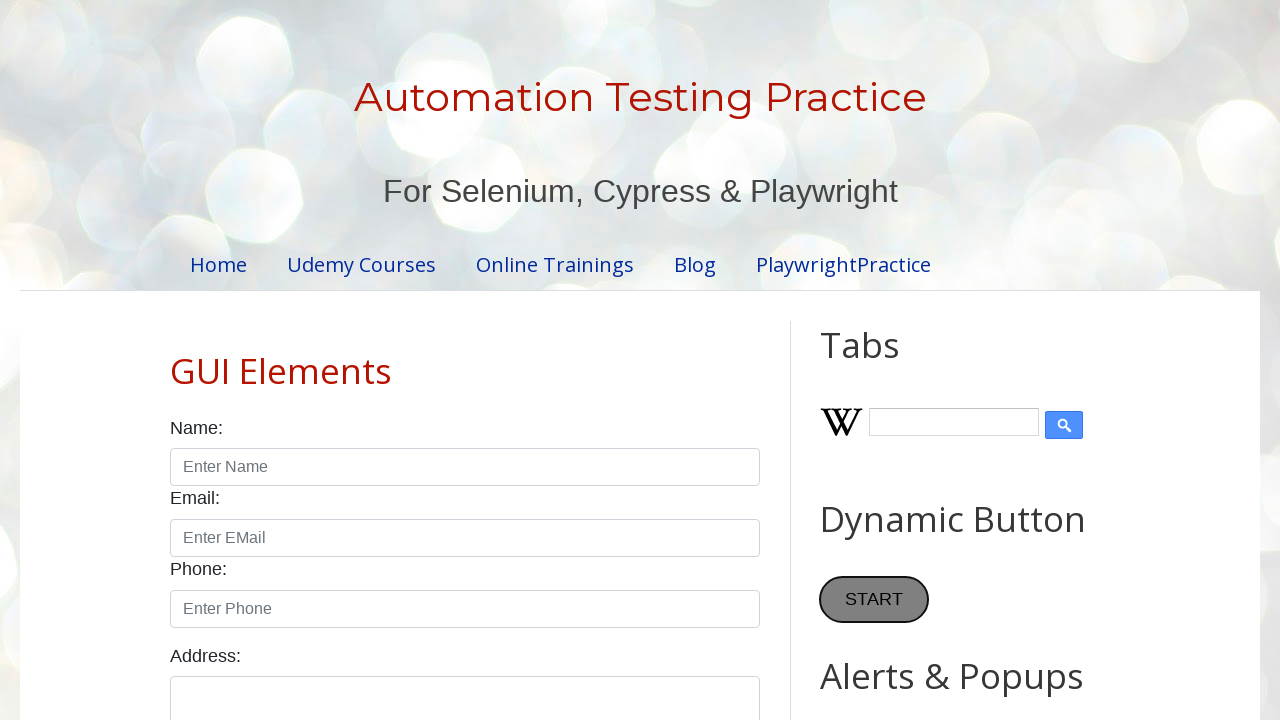

Located START/STOP button using XPath selector
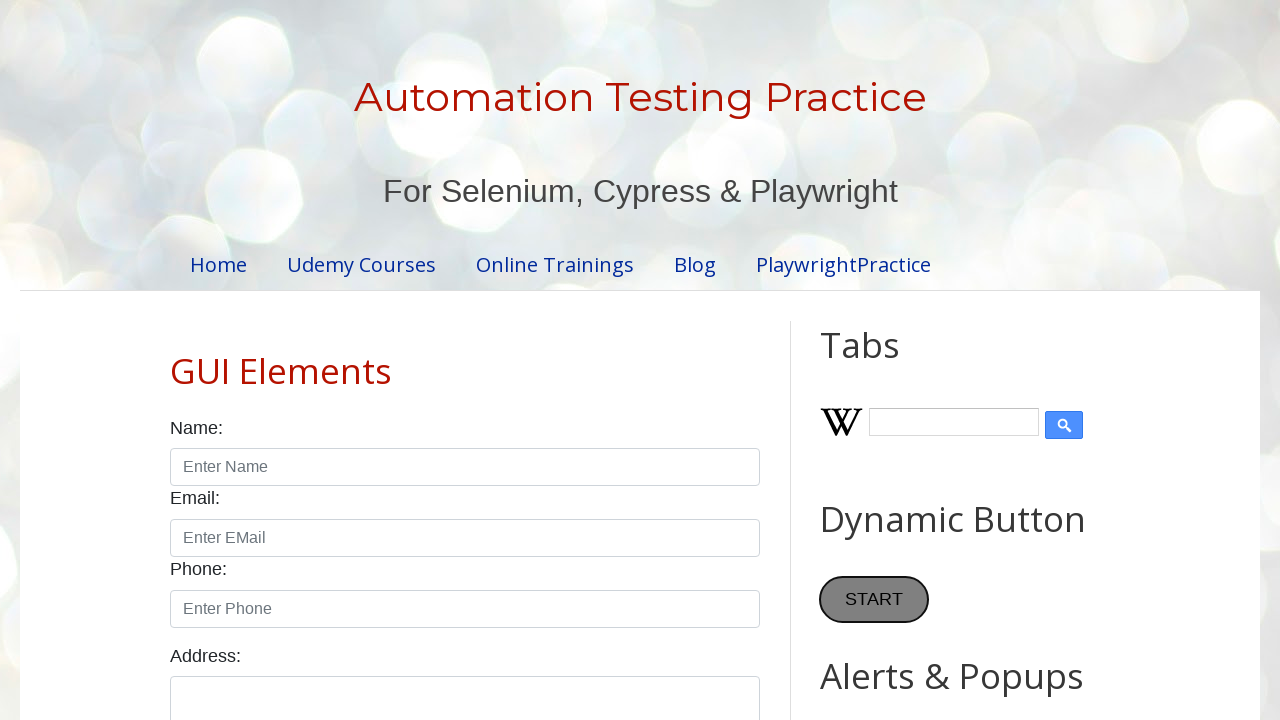

Clicked START/STOP button (iteration 3 of 5) at (874, 600) on xpath=//button[text()='START' or text()='STOP']
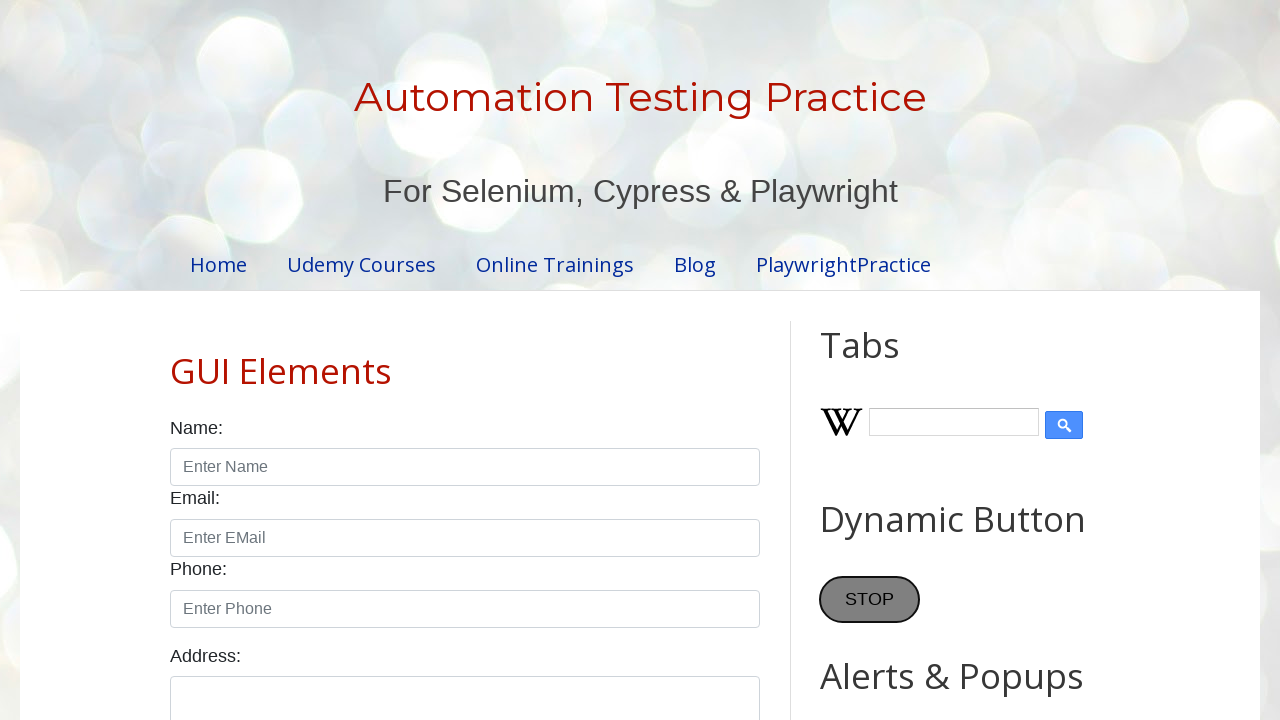

Waited 2 seconds for button state change
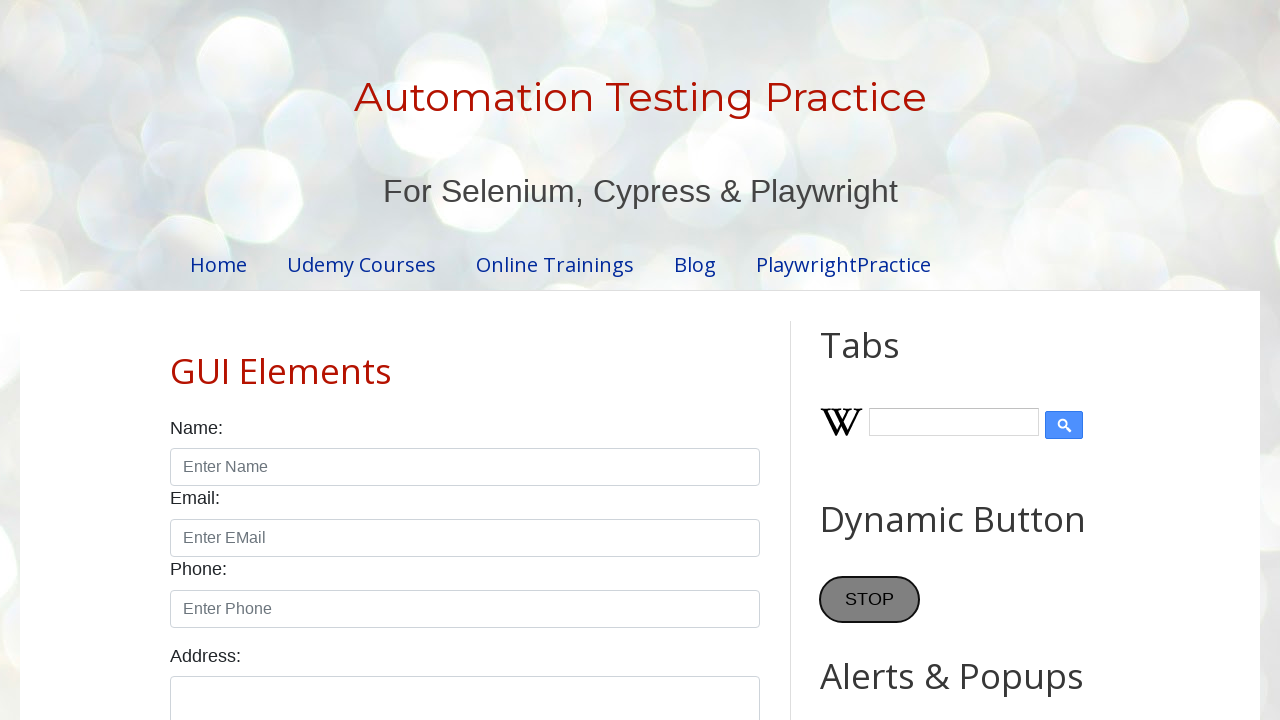

Located START/STOP button using XPath selector
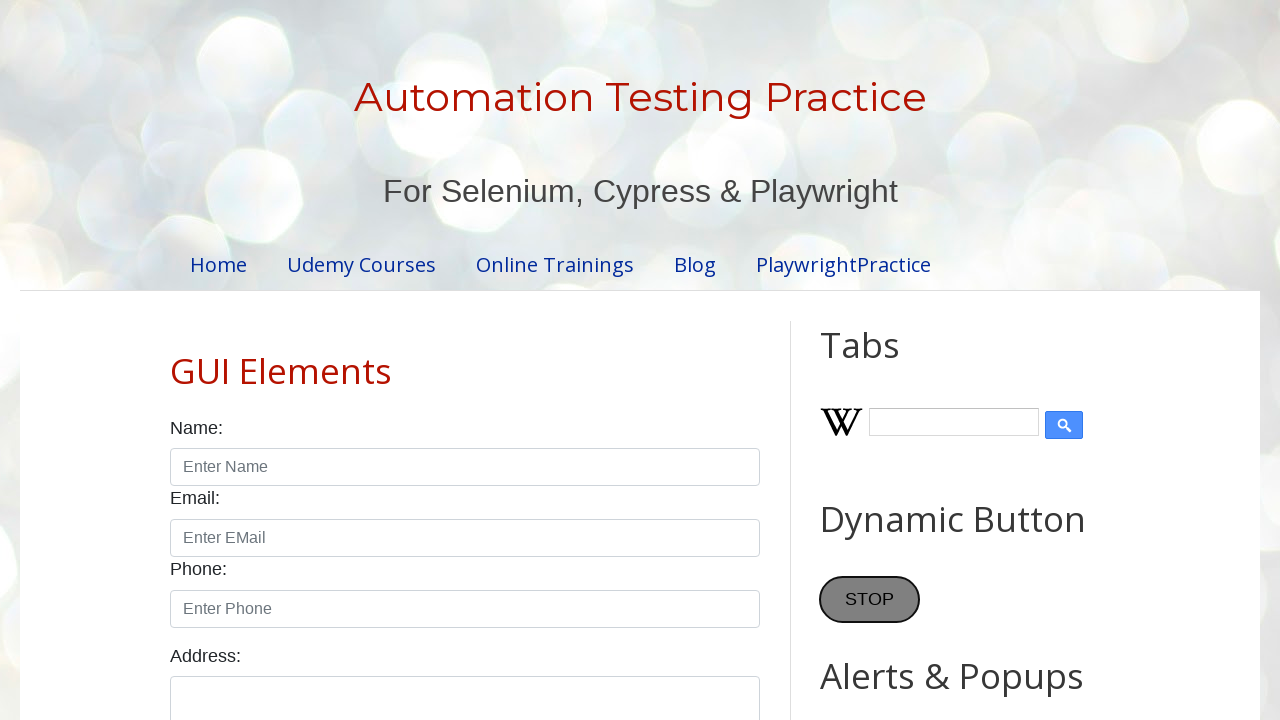

Clicked START/STOP button (iteration 4 of 5) at (870, 600) on xpath=//button[text()='START' or text()='STOP']
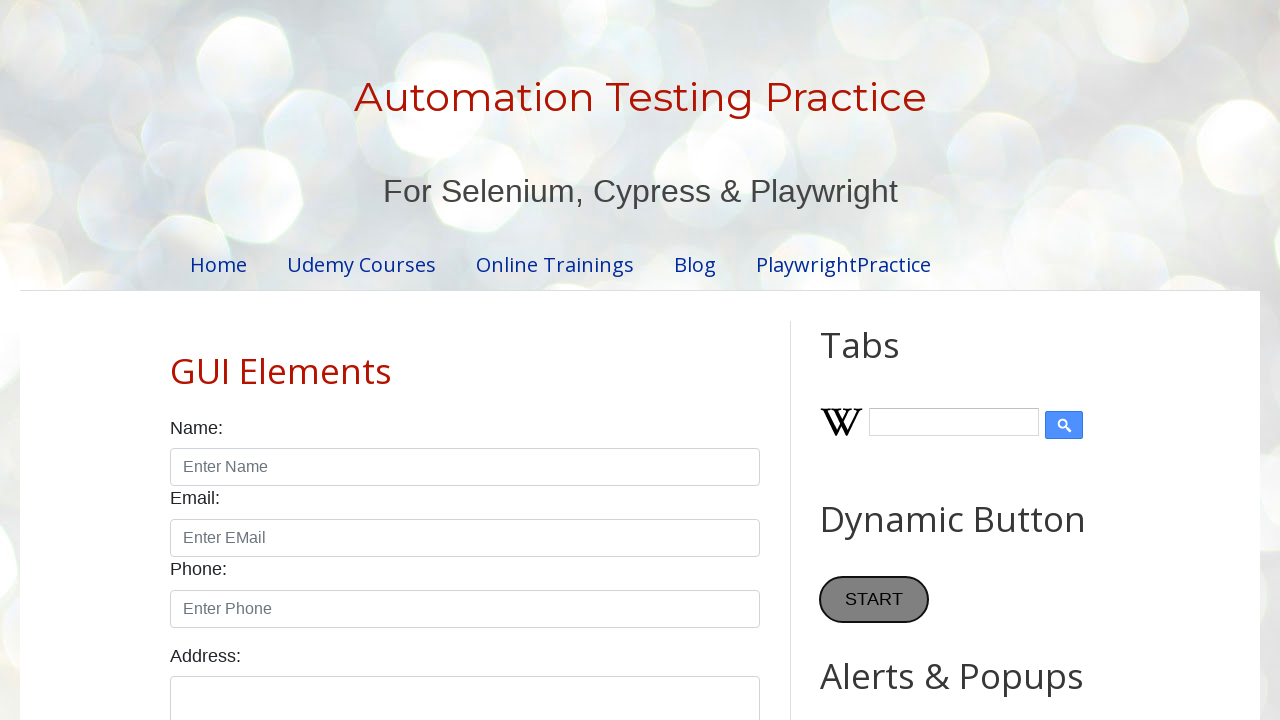

Waited 2 seconds for button state change
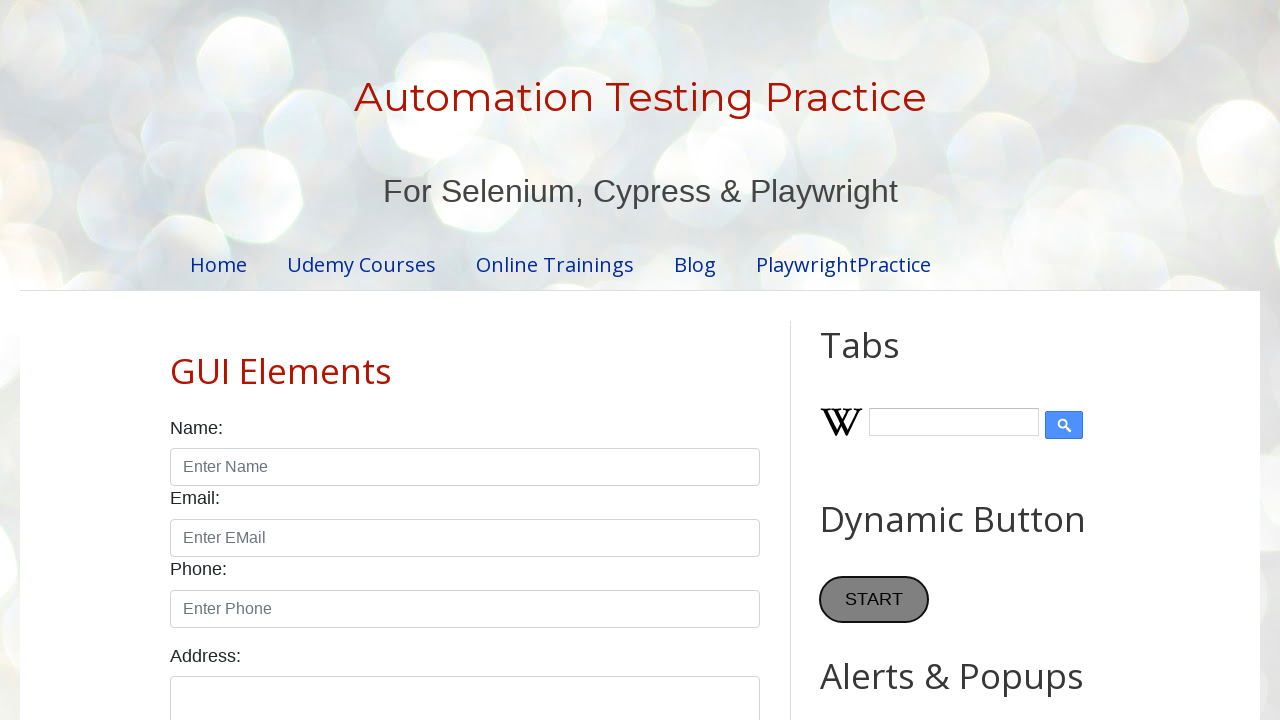

Located START/STOP button using XPath selector
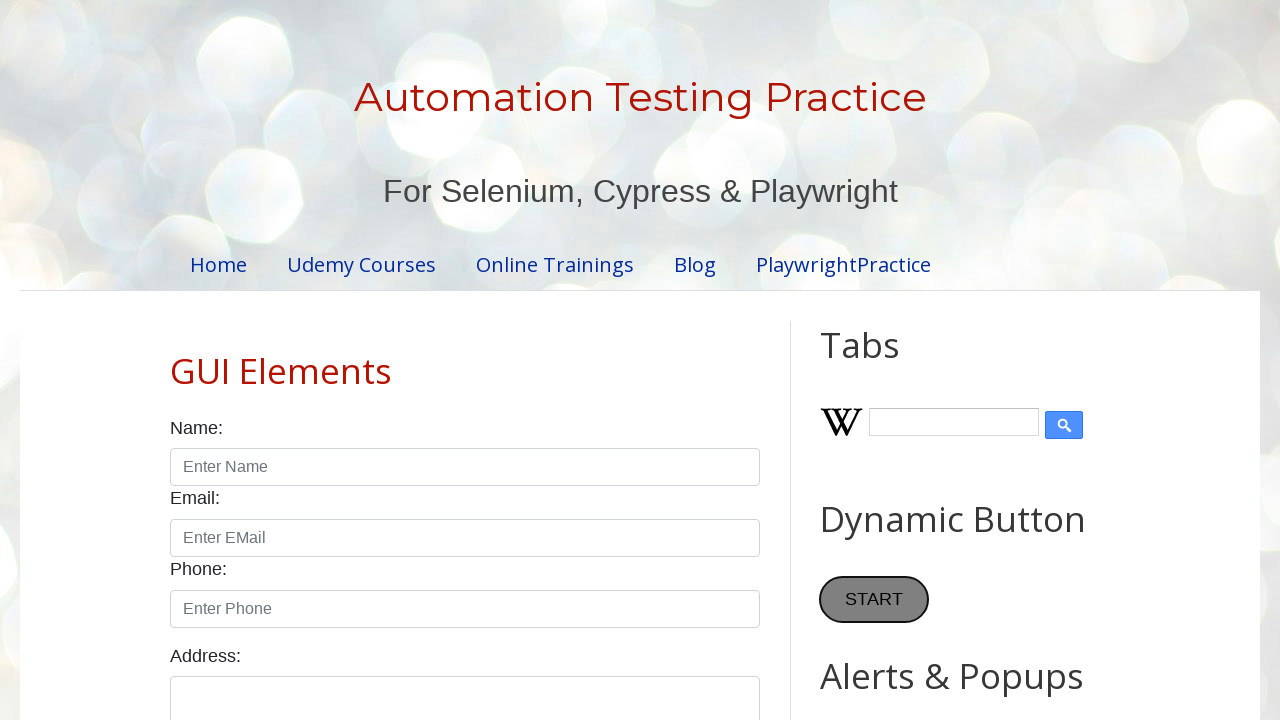

Clicked START/STOP button (iteration 5 of 5) at (874, 600) on xpath=//button[text()='START' or text()='STOP']
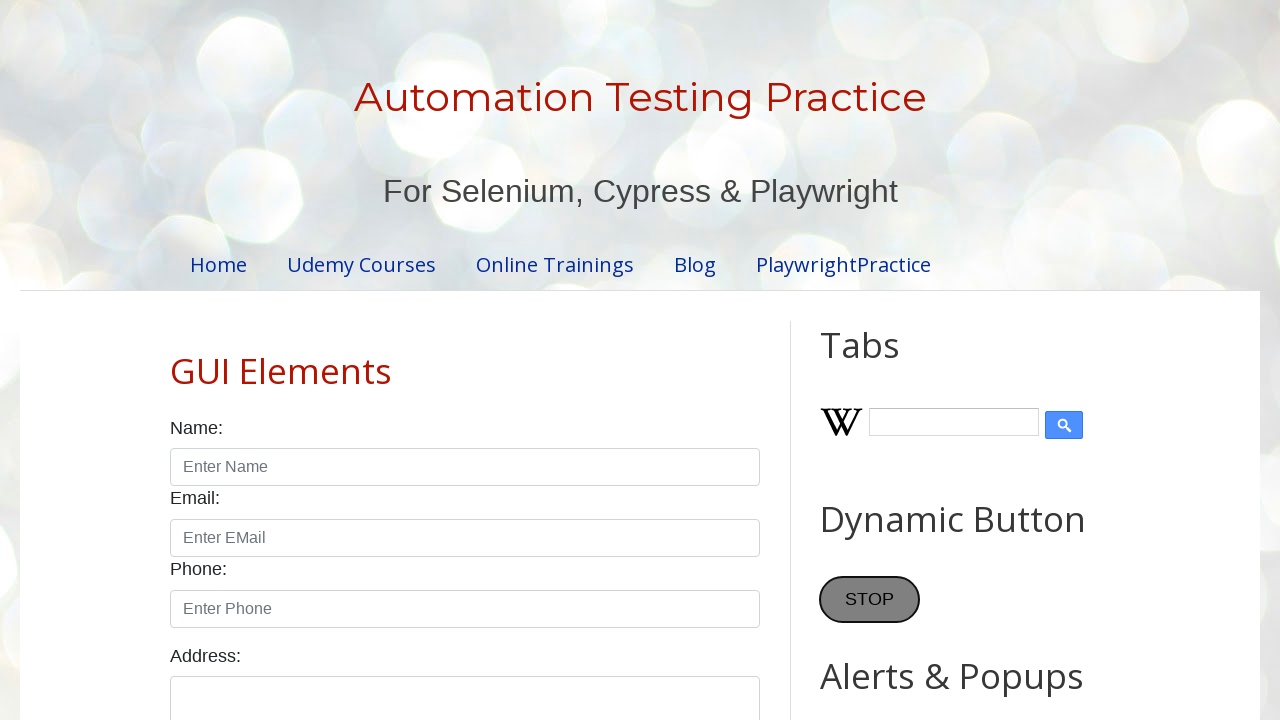

Waited 2 seconds for button state change
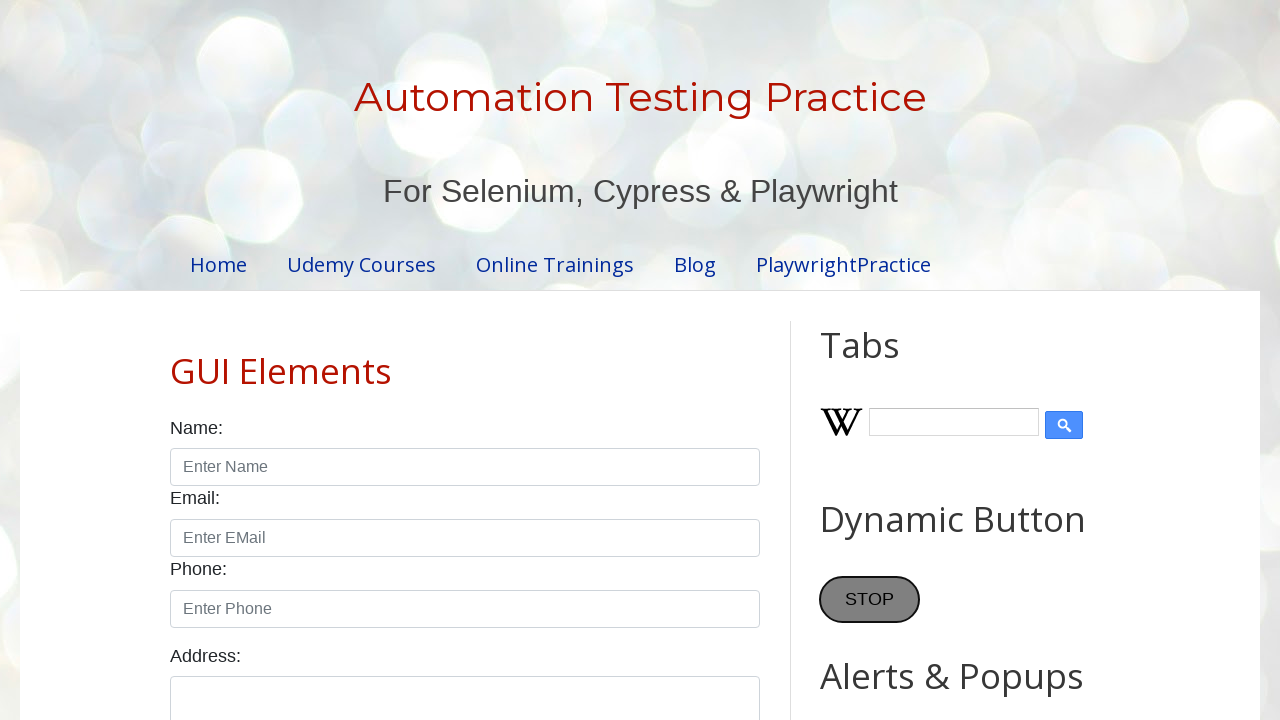

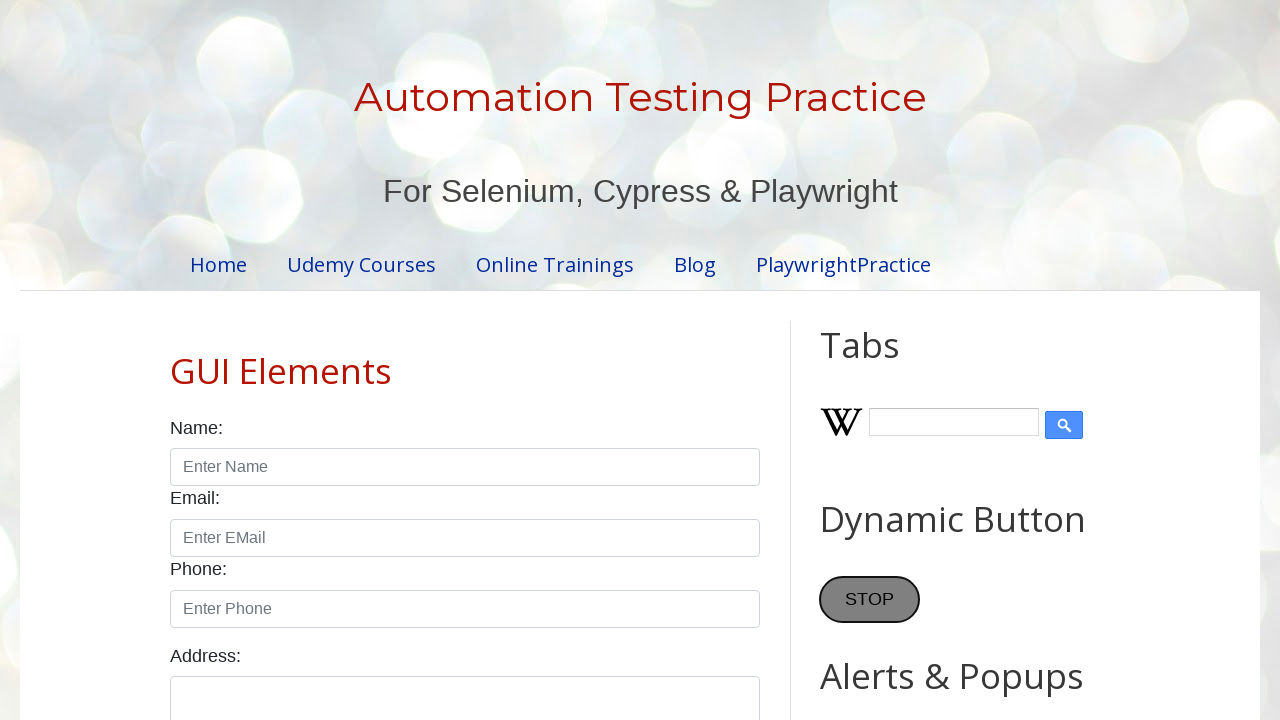